Tests that after clicking Sign In button, the email input field is displayed on the login page

Starting URL: https://mystore-testlab.coderslab.pl/index.php

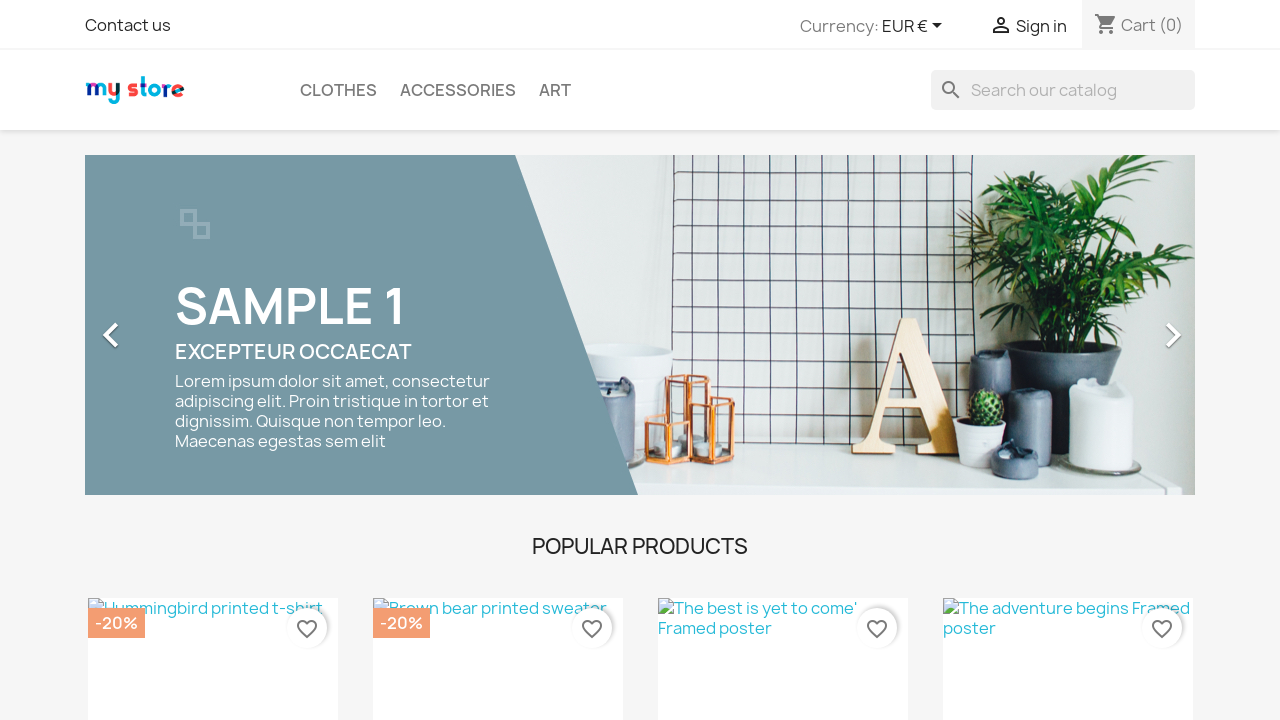

Clicked Sign In button at (1001, 27) on xpath=//*[@id='_desktop_user_info']/div/a
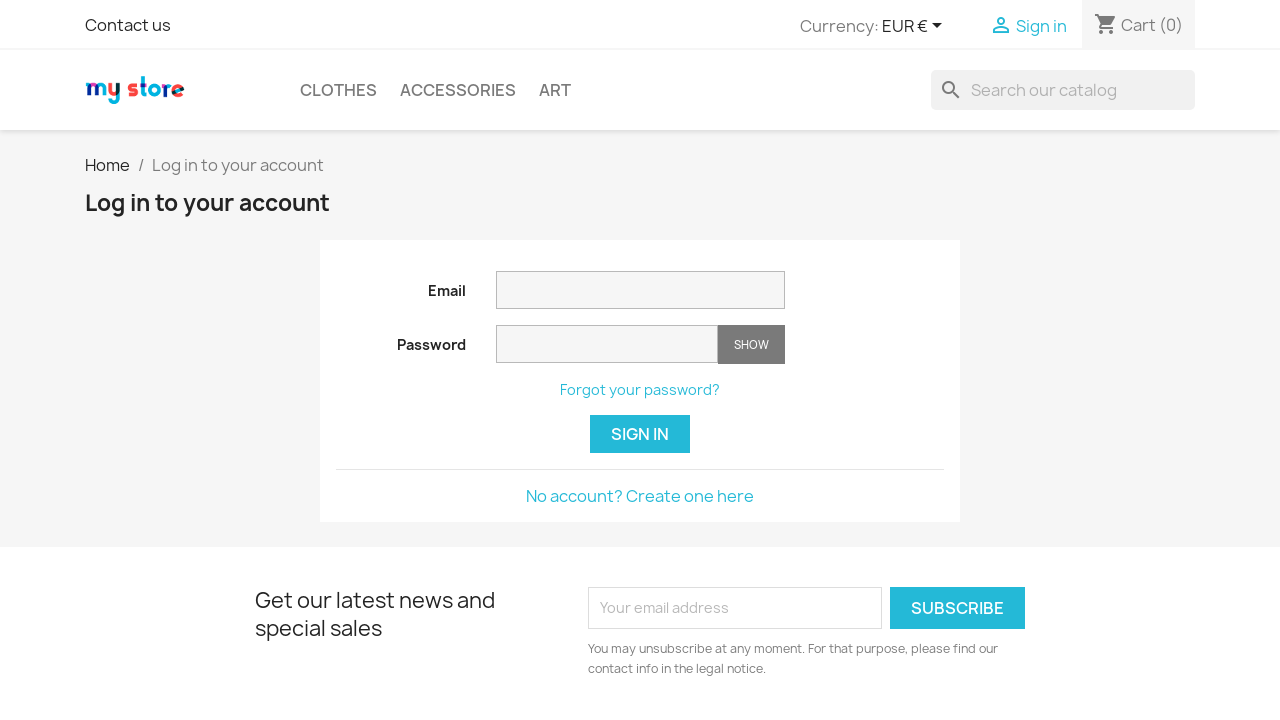

Located email input field
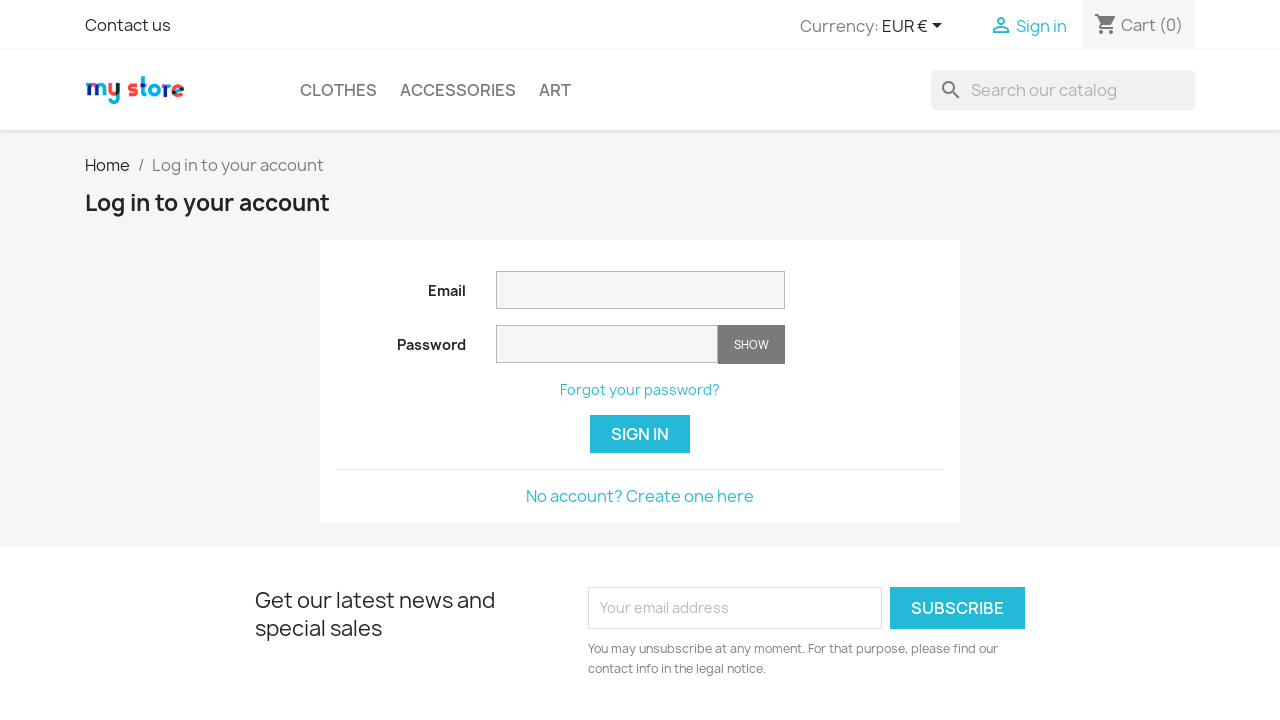

Email input field is now visible on the login page
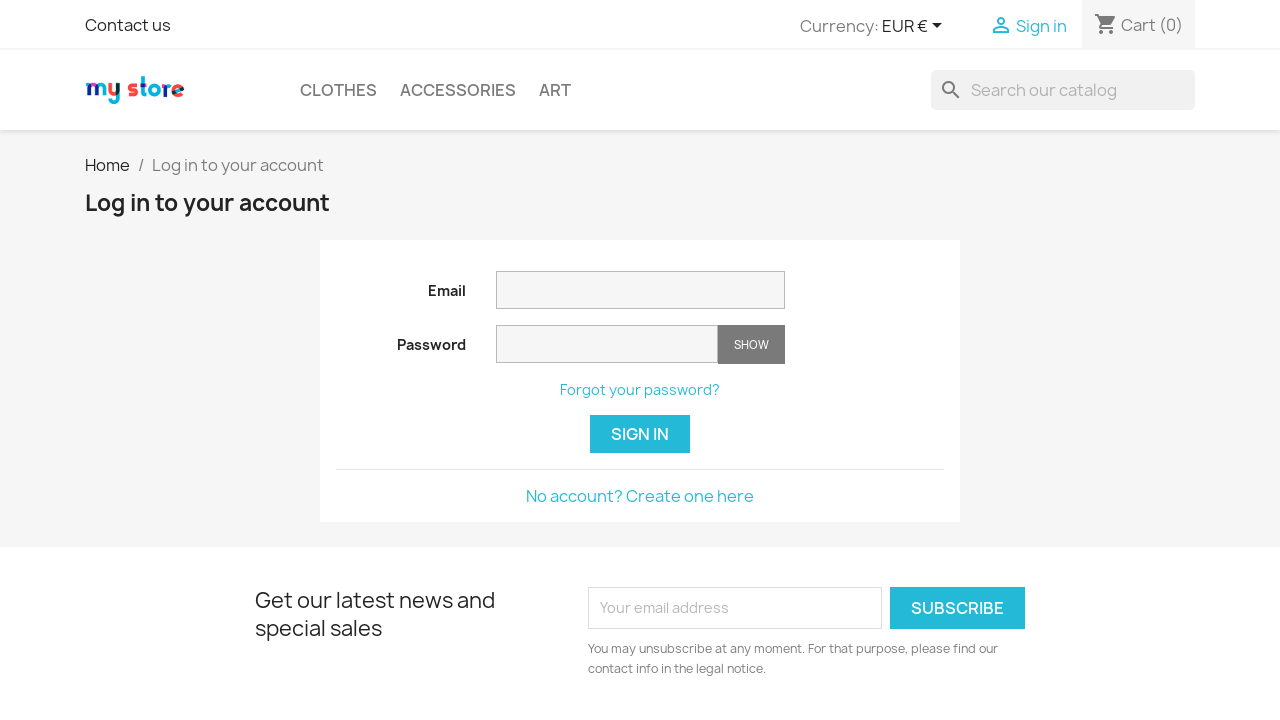

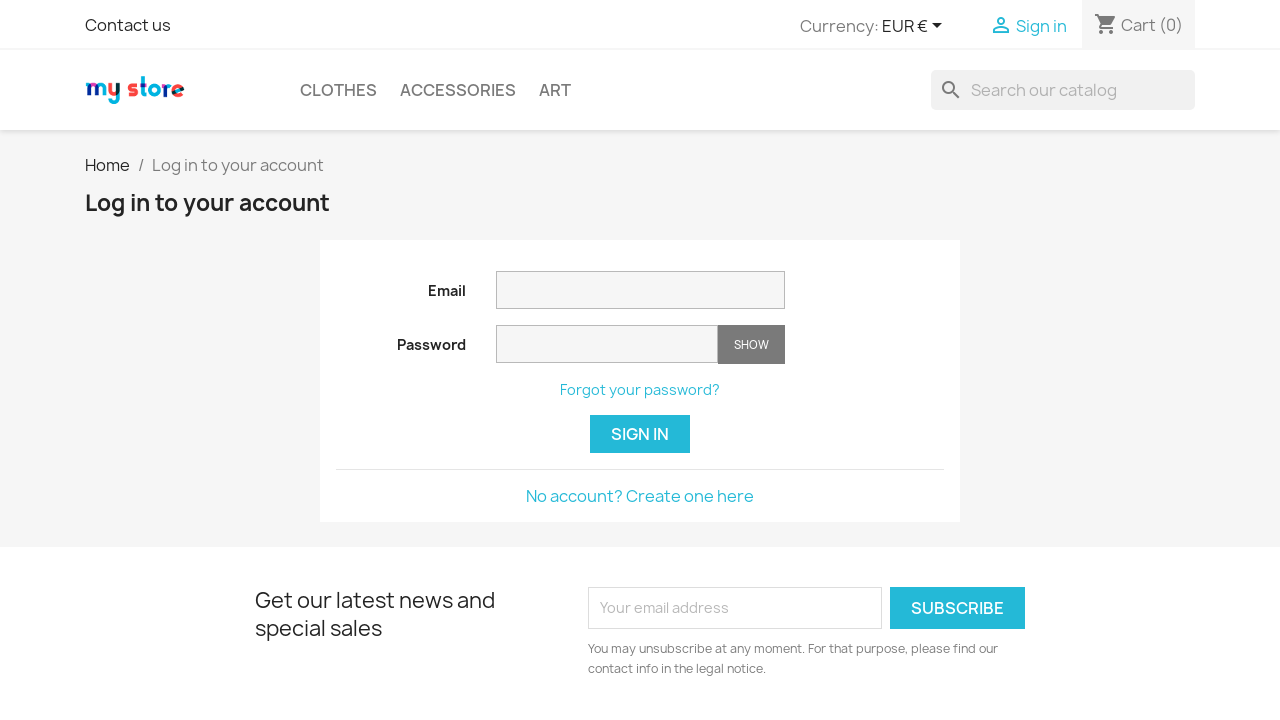